Tests the currency exchange rate lookup form on the Central Bank of Argentina website by selecting a date, choosing a currency type, and submitting the form to view exchange rate data.

Starting URL: https://www.bcra.gob.ar/PublicacionesEstadisticas/Evolucion_moneda.asp

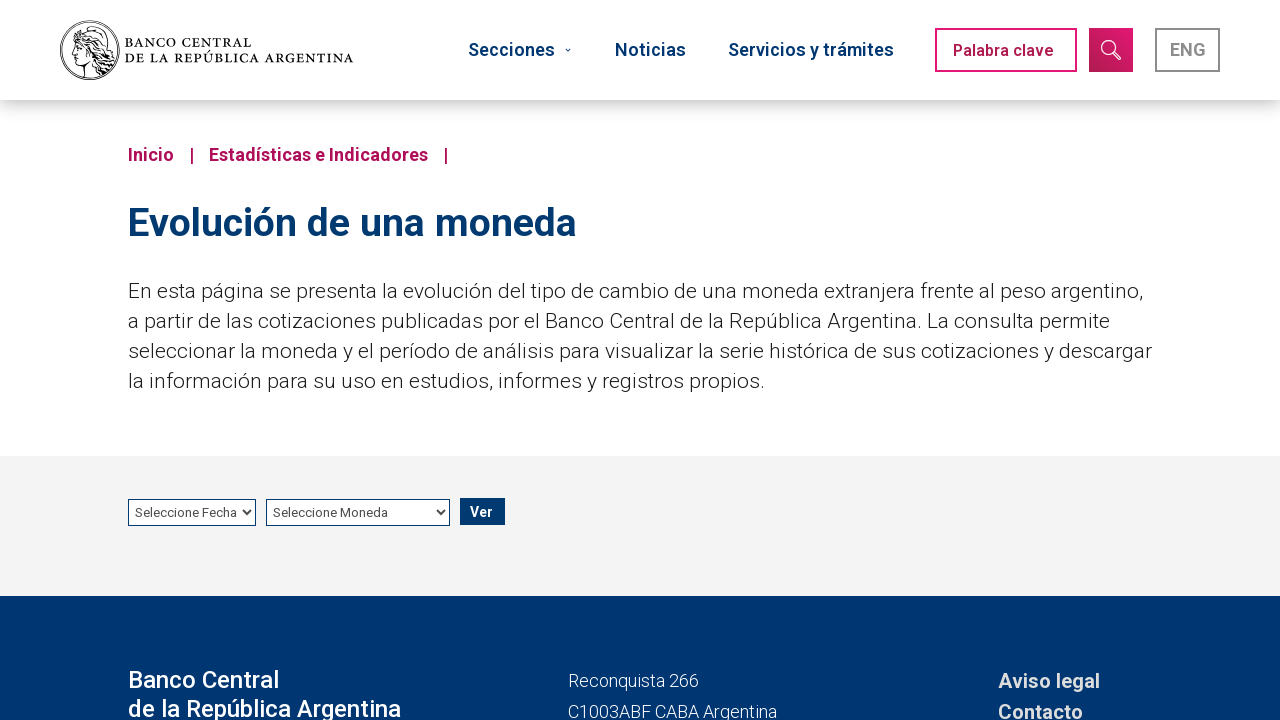

Selected date 2023.06.15 from the date dropdown on select[name='Fecha']
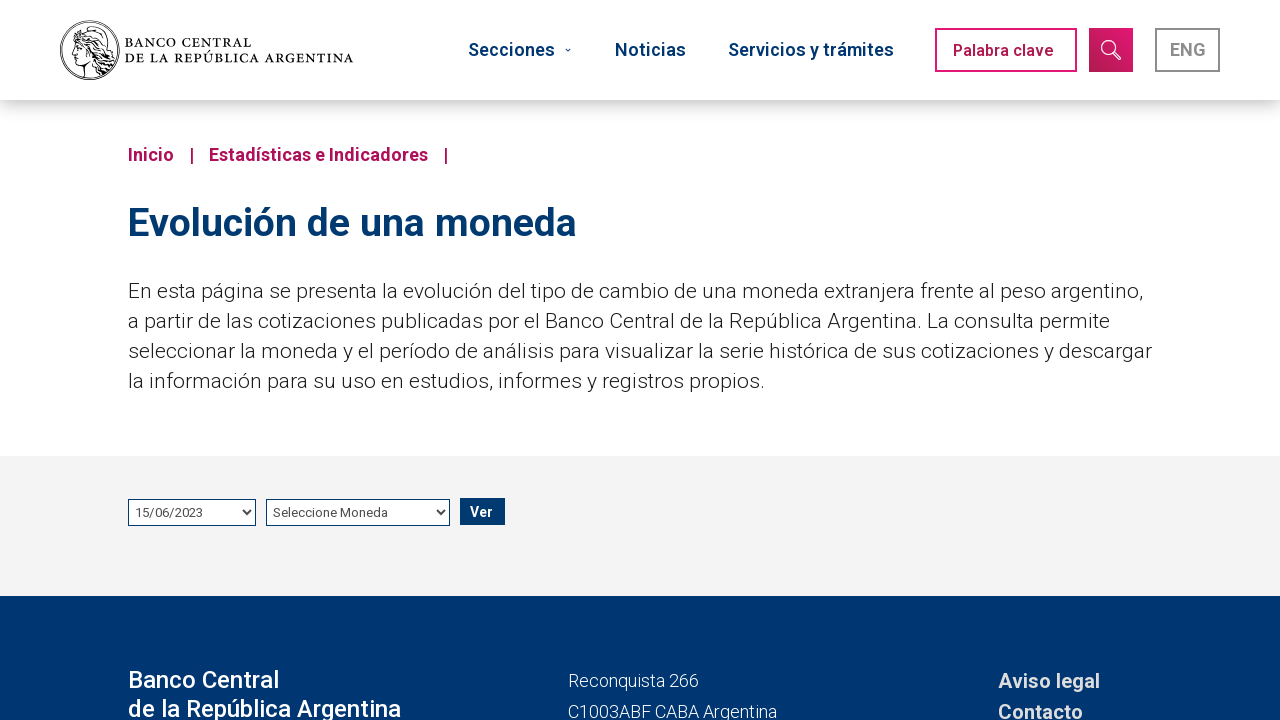

Selected US Dollar (value 2) from the currency dropdown on select[name='Moneda']
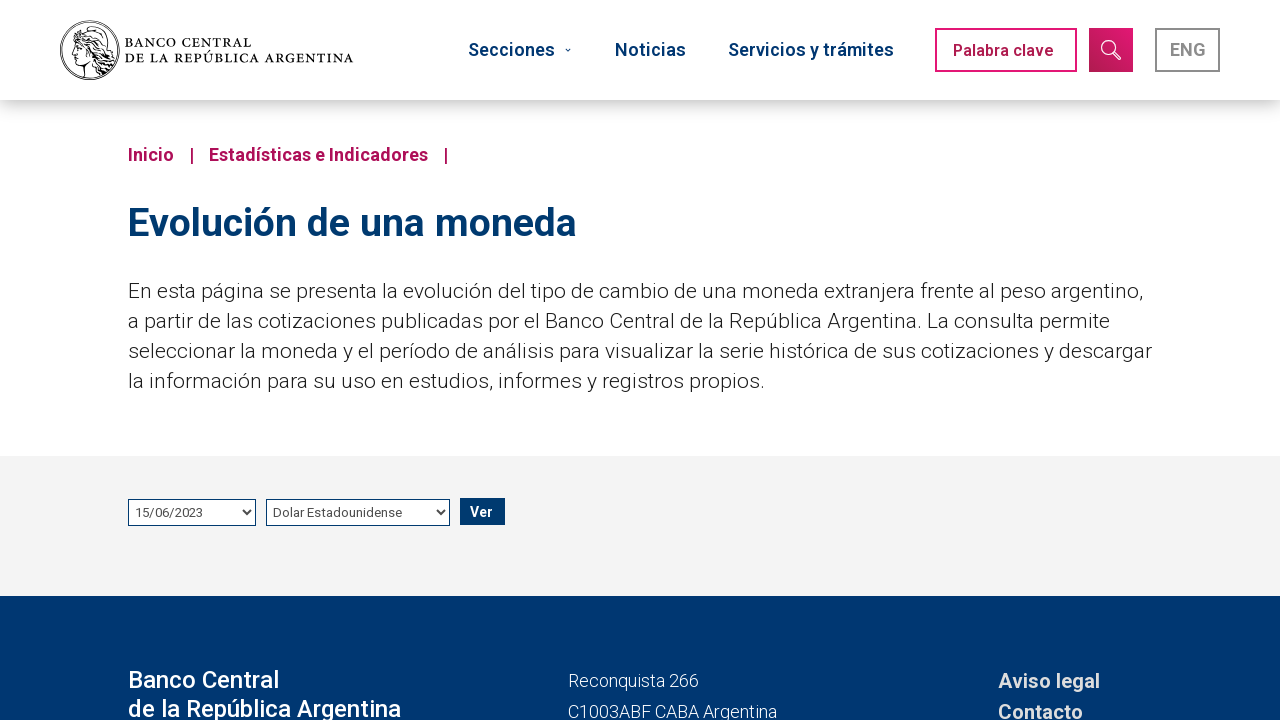

Clicked the View button to submit the form at (482, 512) on form button
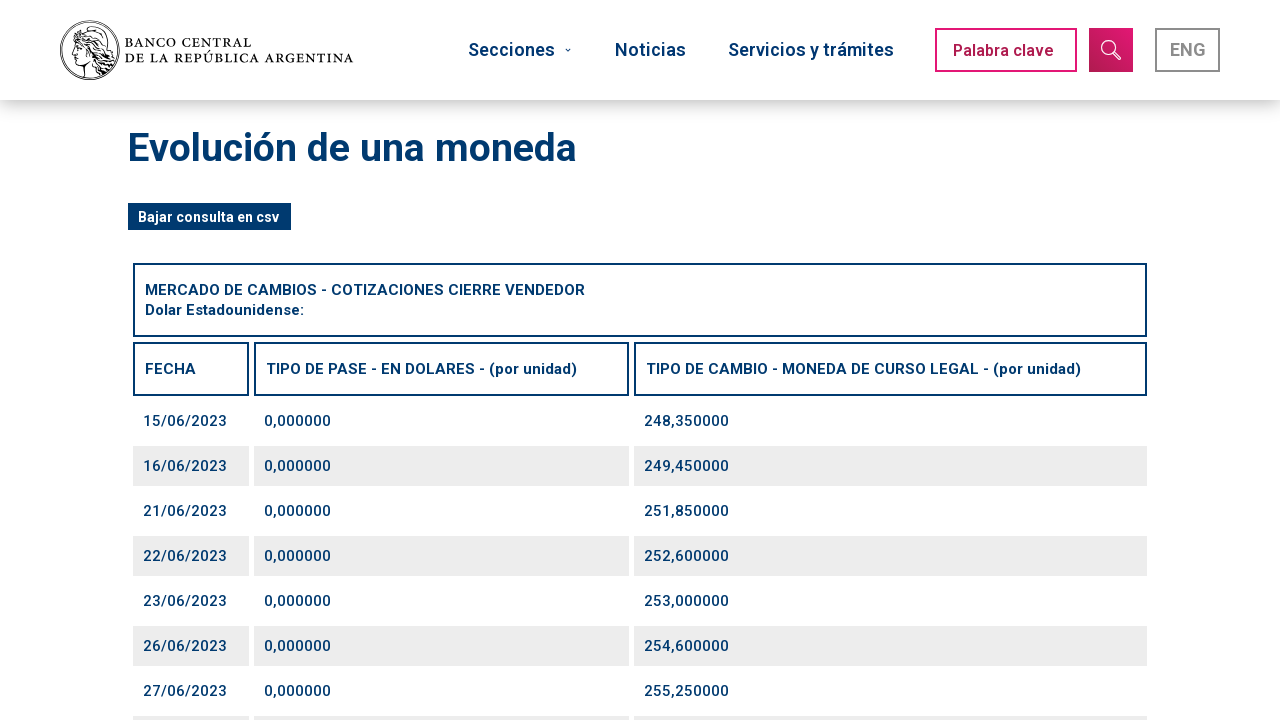

Exchange rate data table loaded successfully
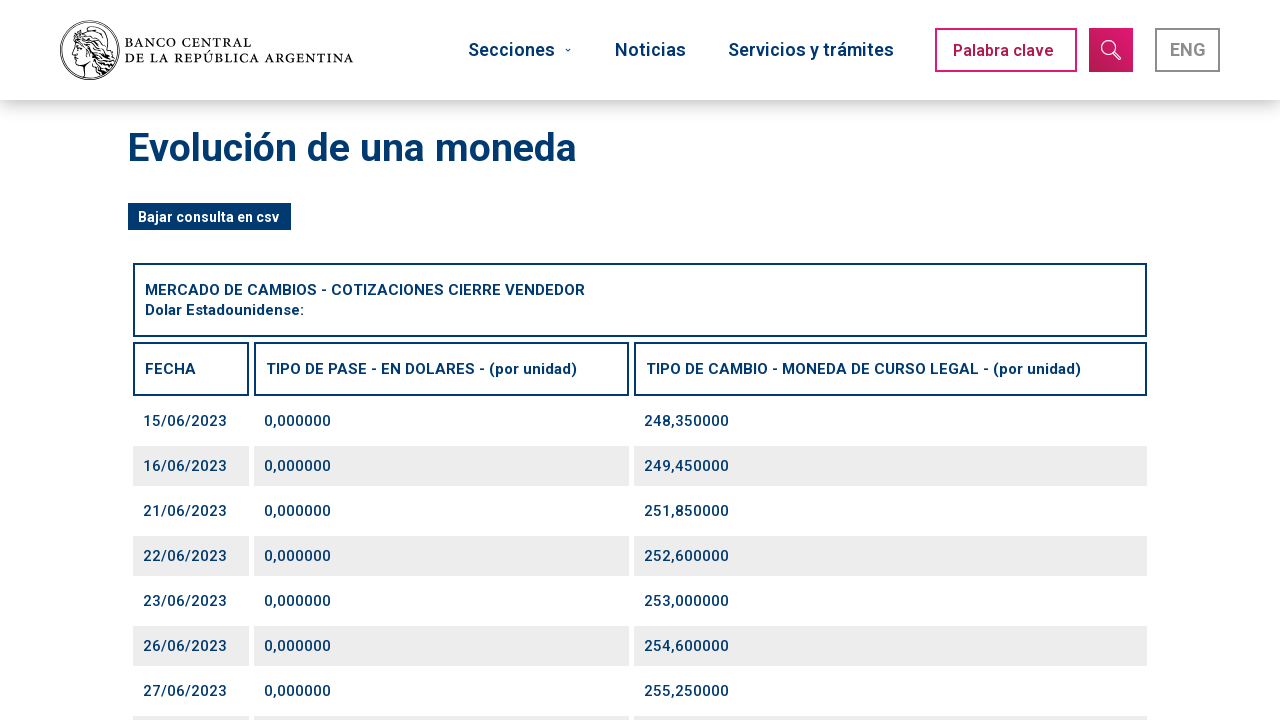

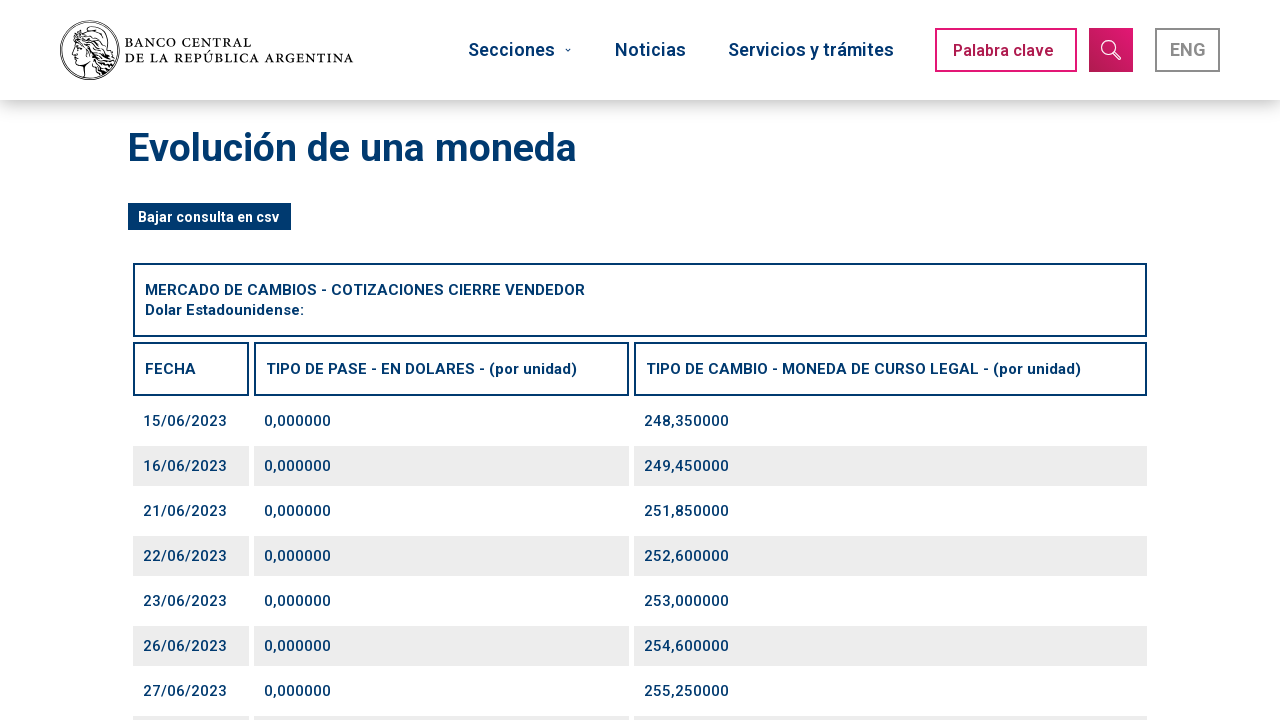